Tests basic click functionality by clicking on the Checkboxes link

Starting URL: https://practice.cydeo.com

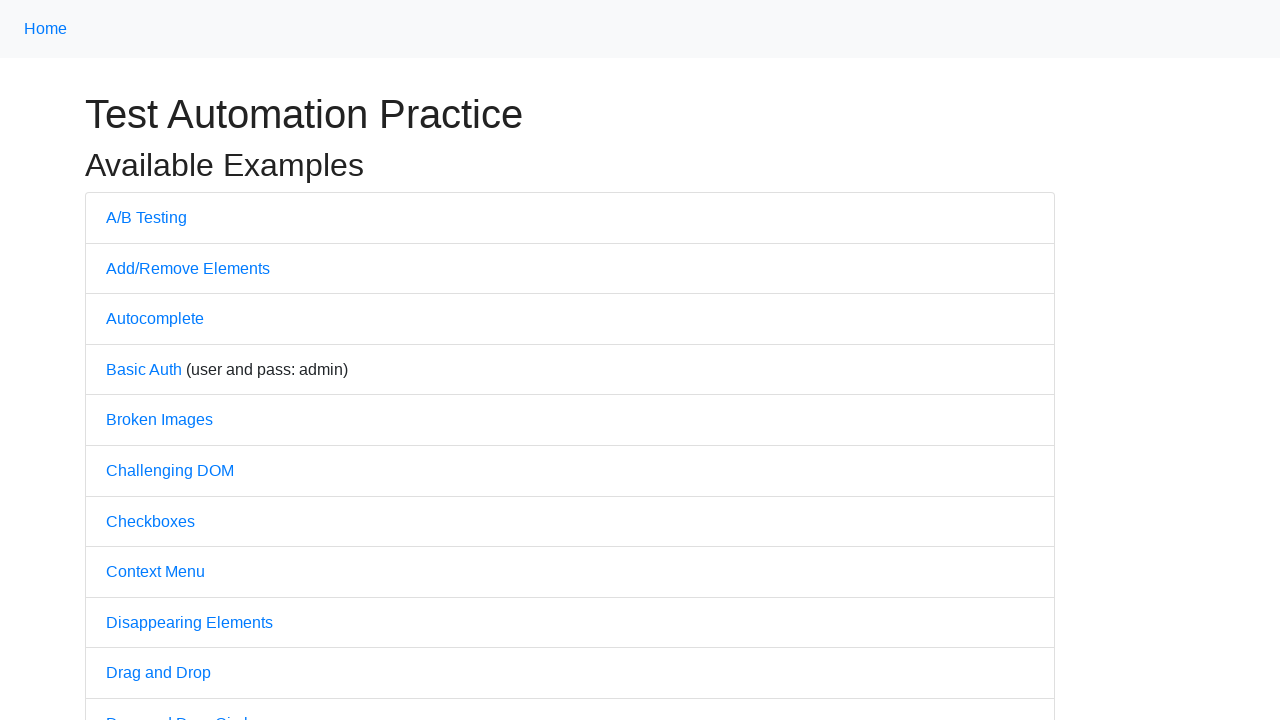

Navigated to https://practice.cydeo.com
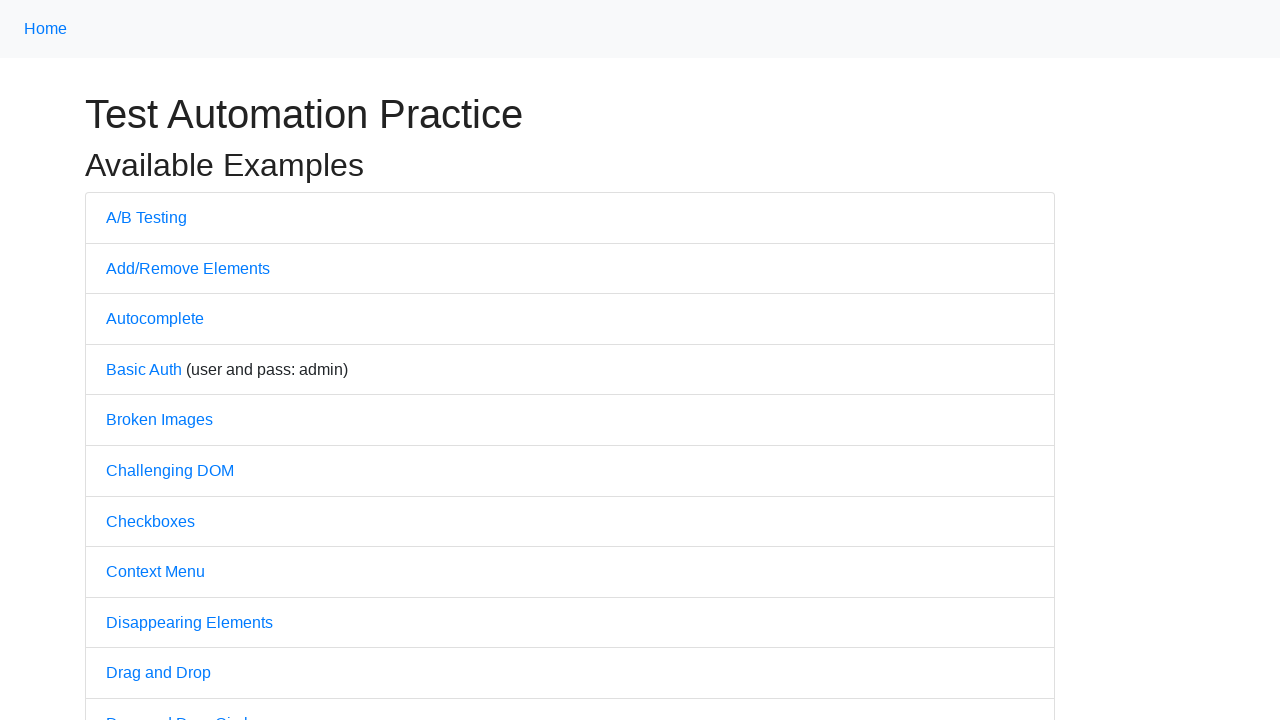

Clicked on the Checkboxes link at (150, 521) on text='Checkboxes'
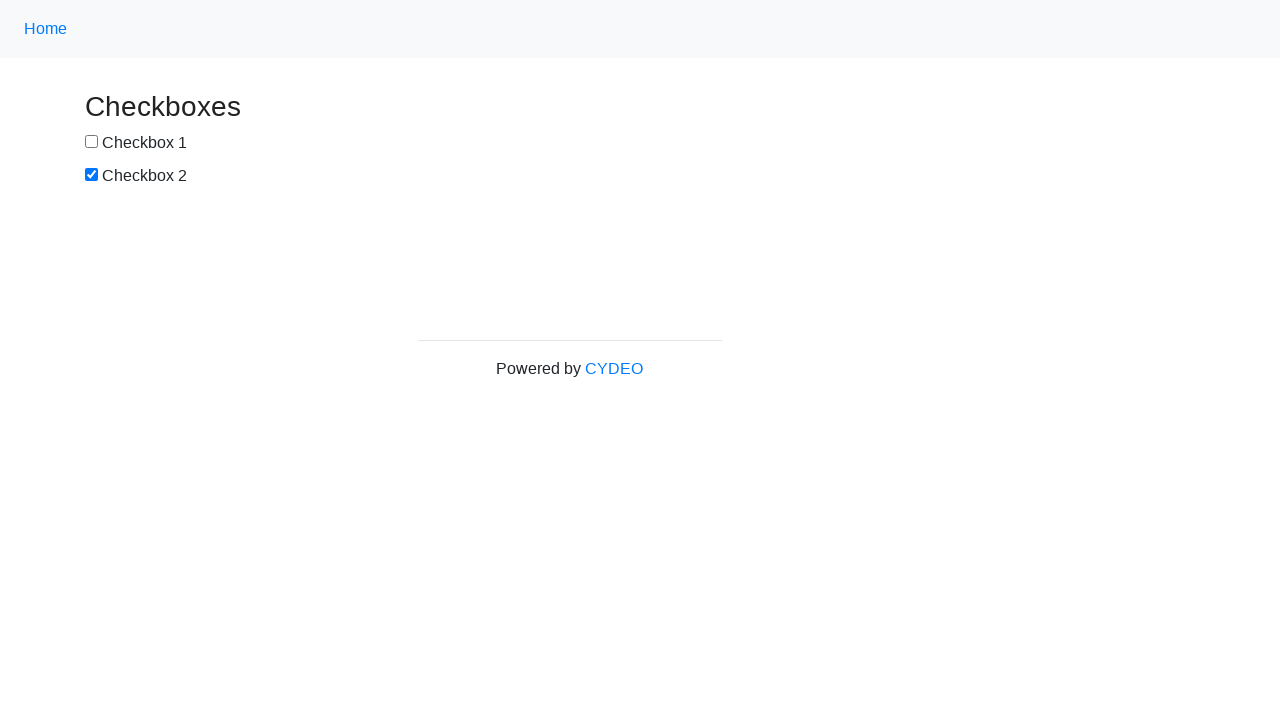

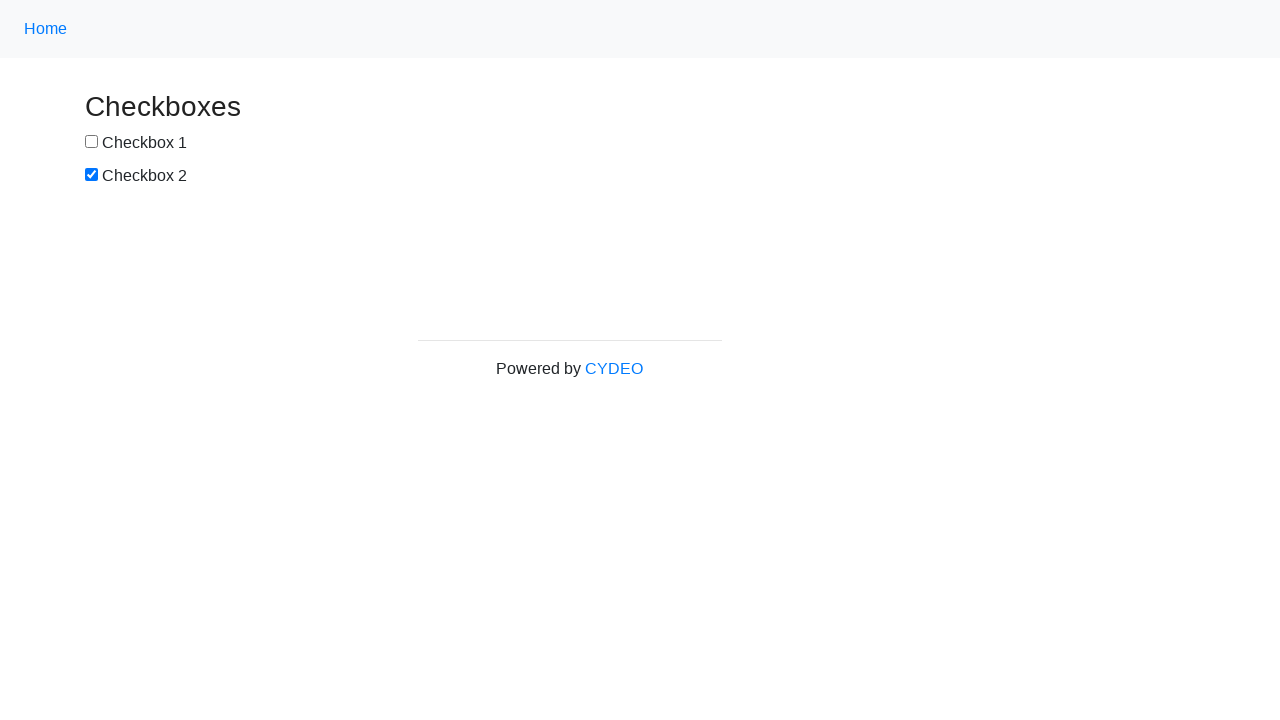